Tests AJIO shopping site by searching for bags, applying Men and Fashion Bags filters, and verifying that search results are displayed with the item count.

Starting URL: https://www.ajio.com/

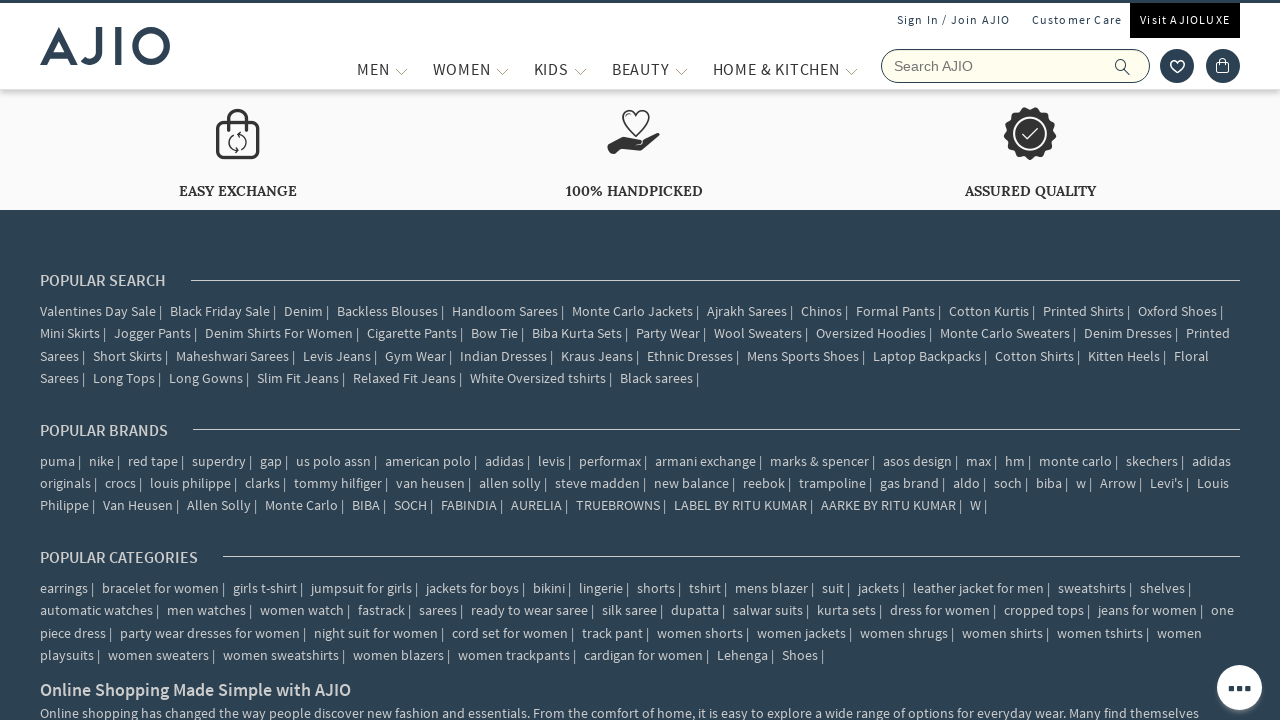

Filled search field with 'bags' on input[name='searchVal']
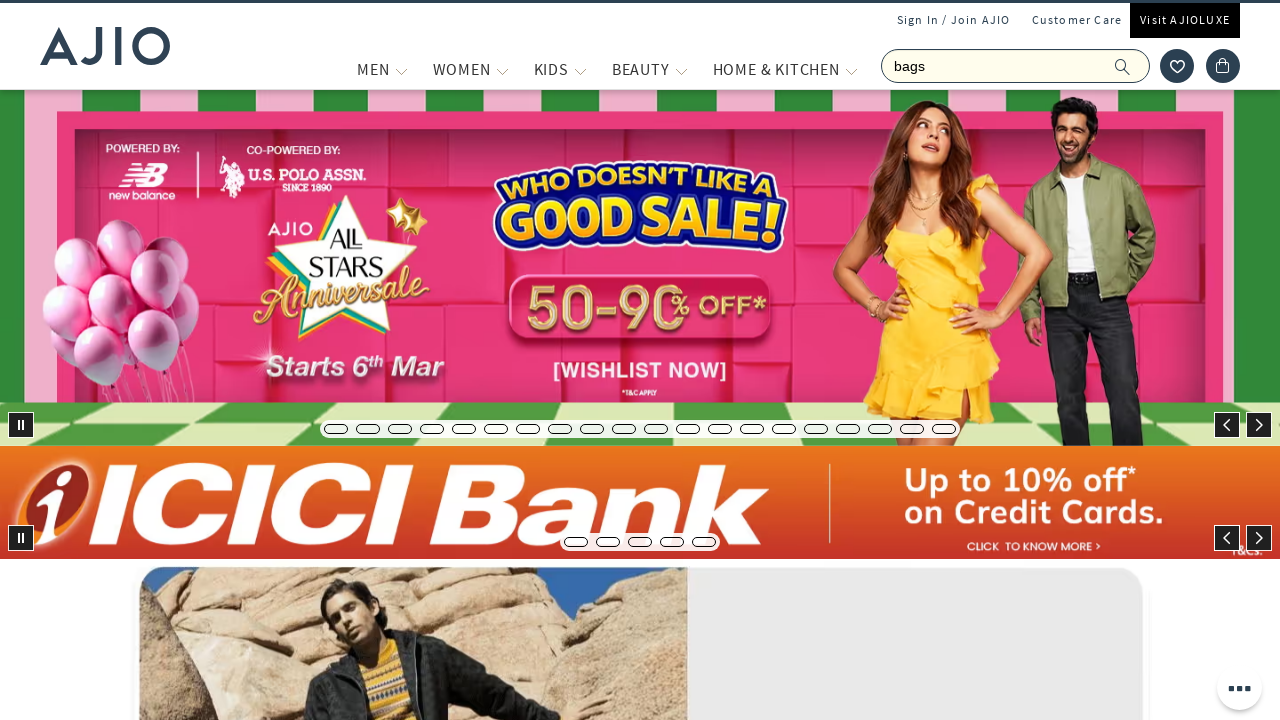

Pressed Enter to search for bags on input[name='searchVal']
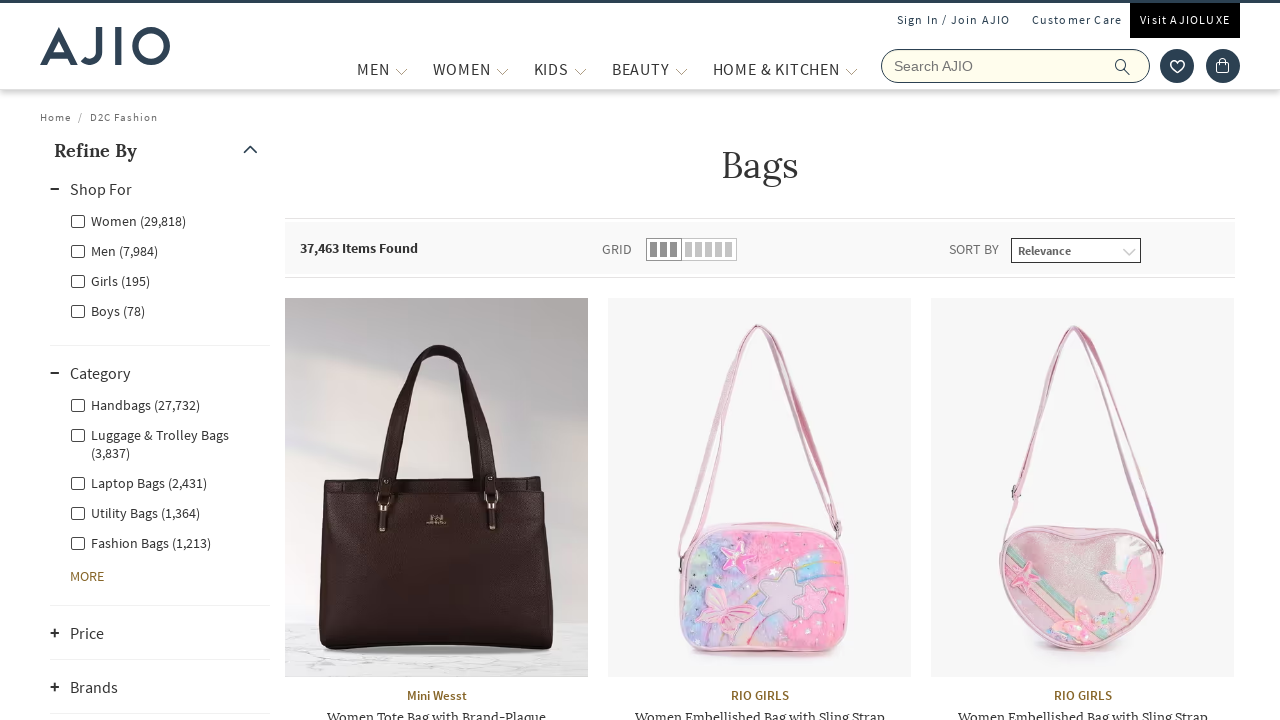

Search results loaded and Men filter became available
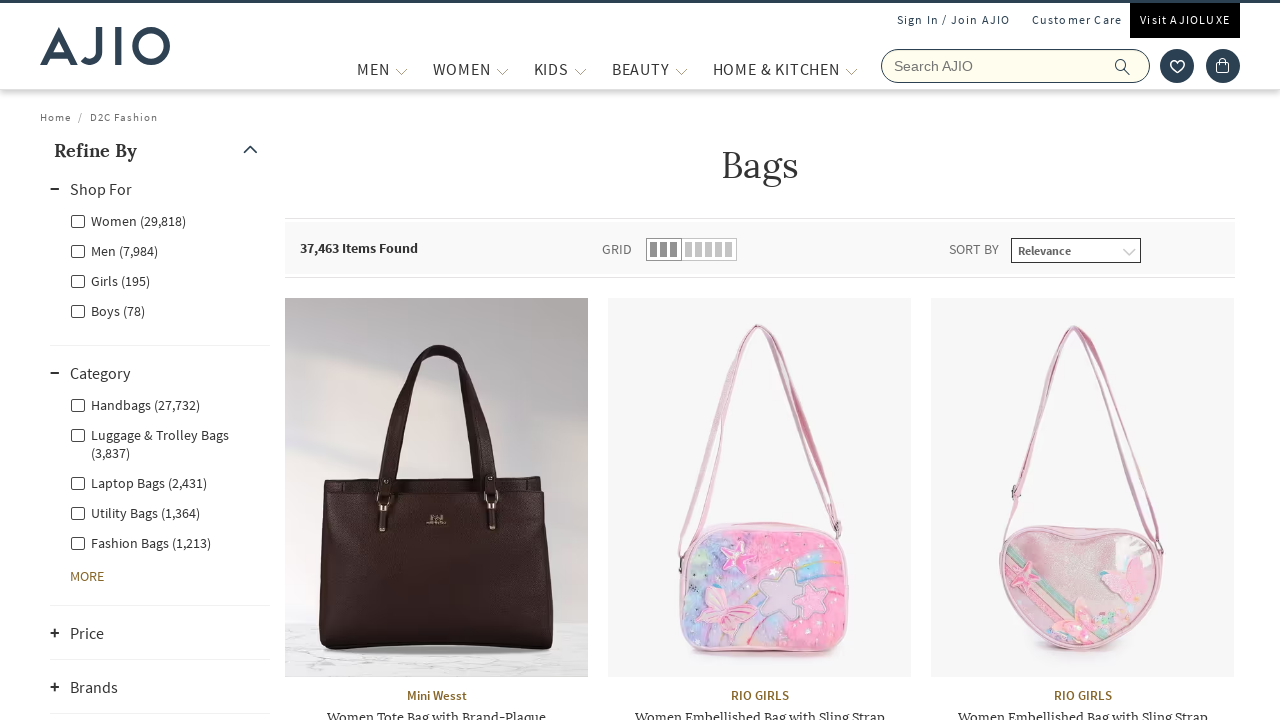

Clicked Men filter checkbox at (114, 250) on xpath=//input[@id='Men']/following::label
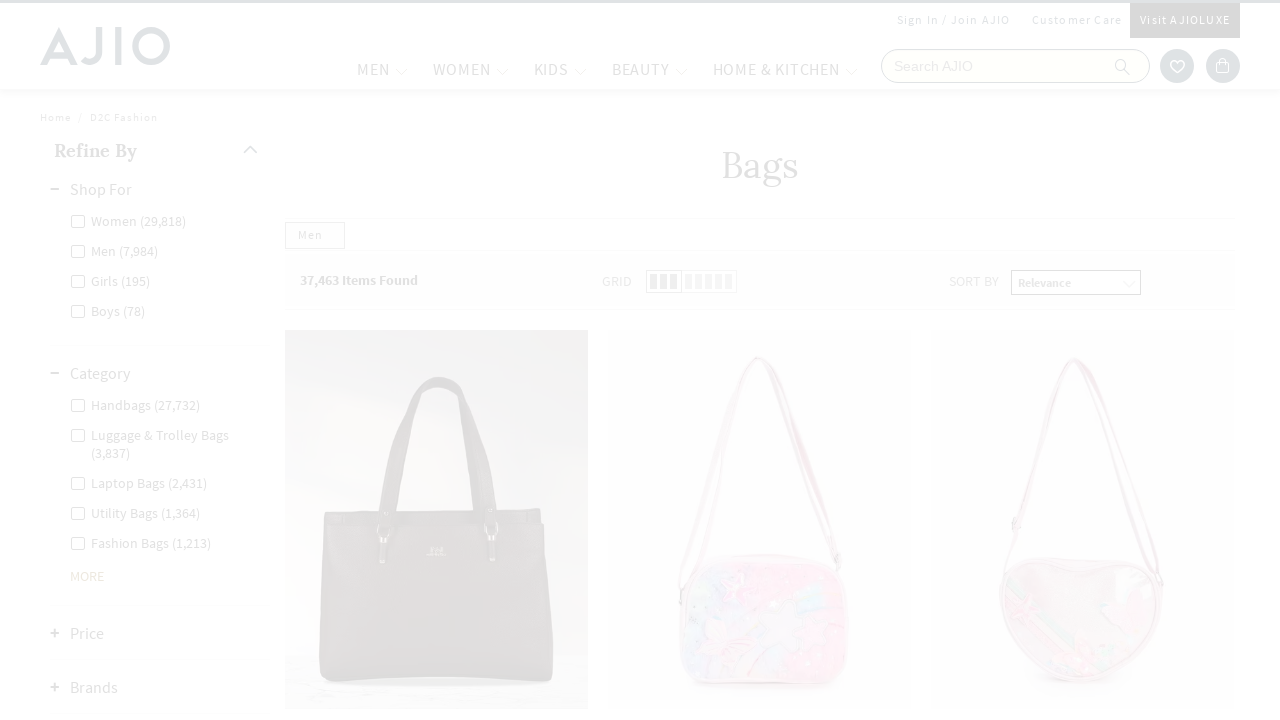

Waited 2 seconds for Men filter to apply
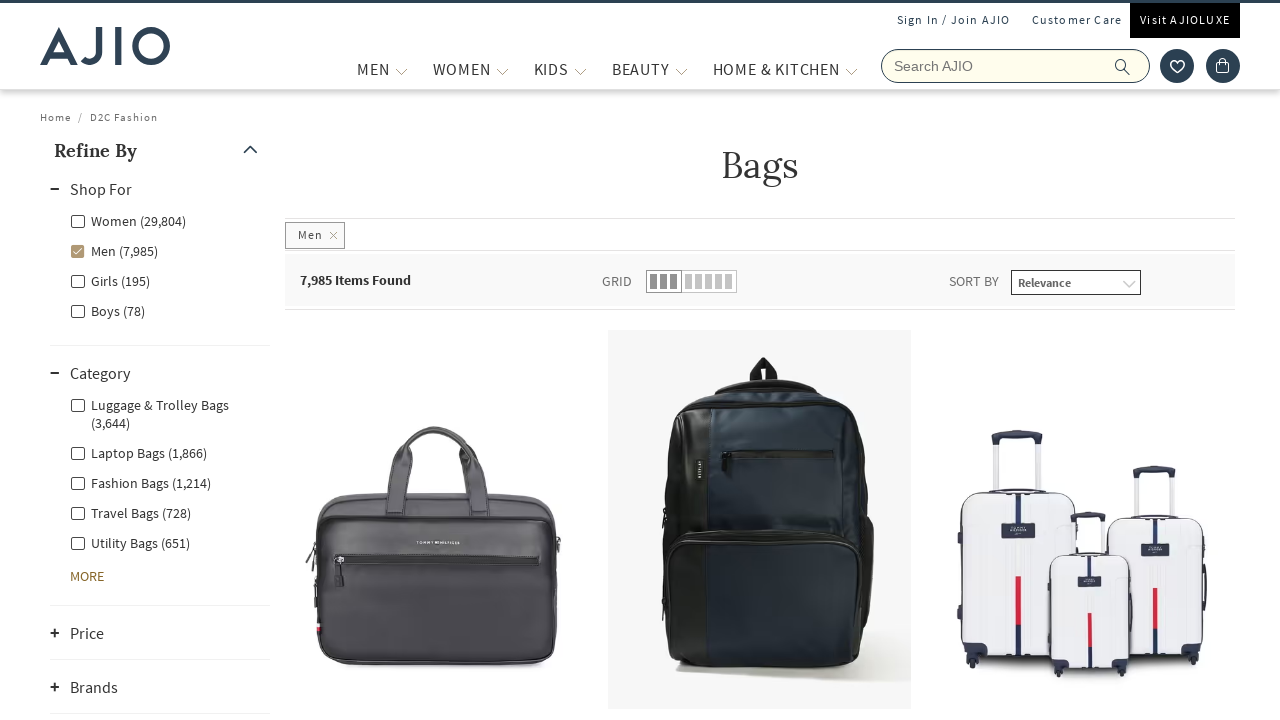

Clicked Men - Fashion Bags filter at (140, 482) on label[for='Men - Fashion Bags']
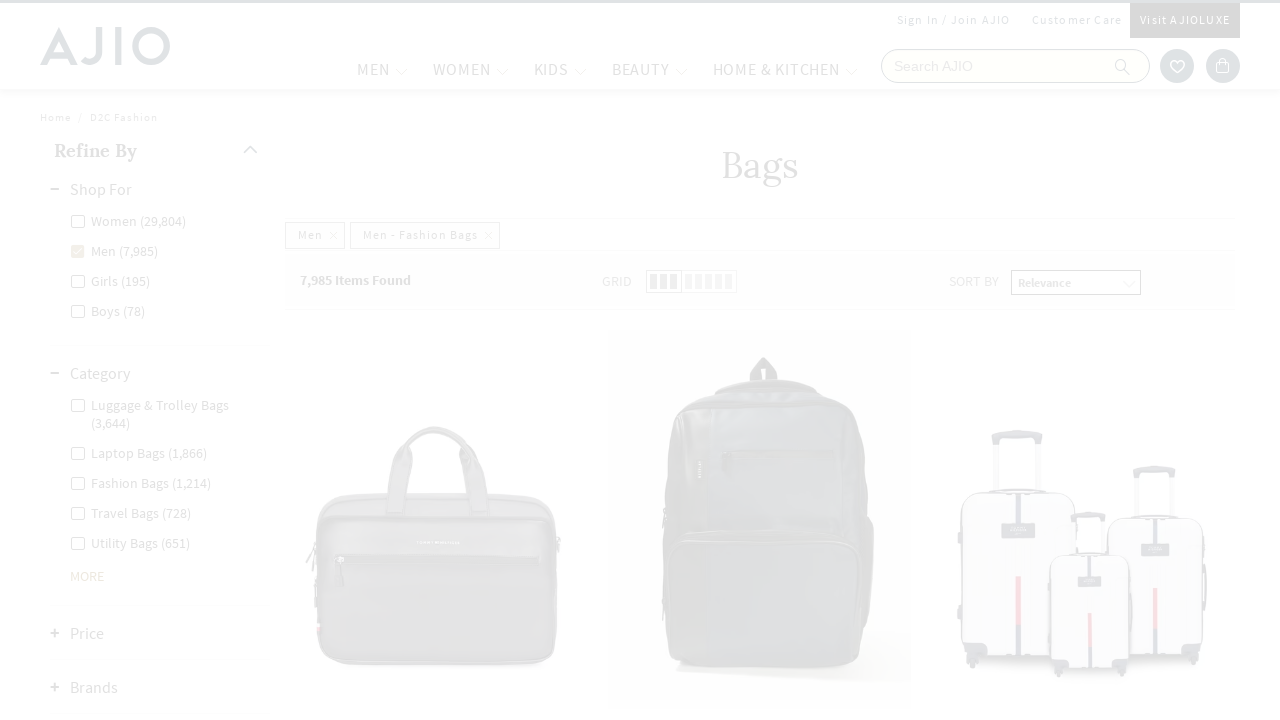

Waited 2 seconds for Men - Fashion Bags filter to apply
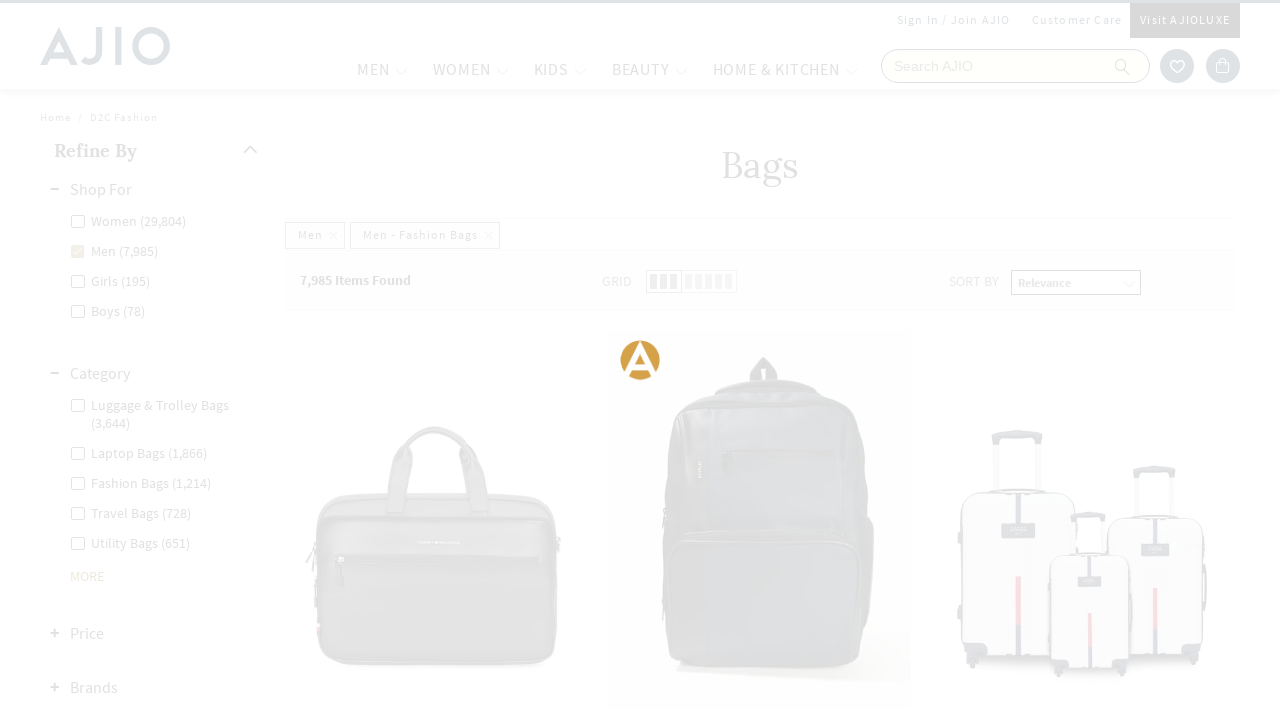

Verified 'Items Found' label is displayed
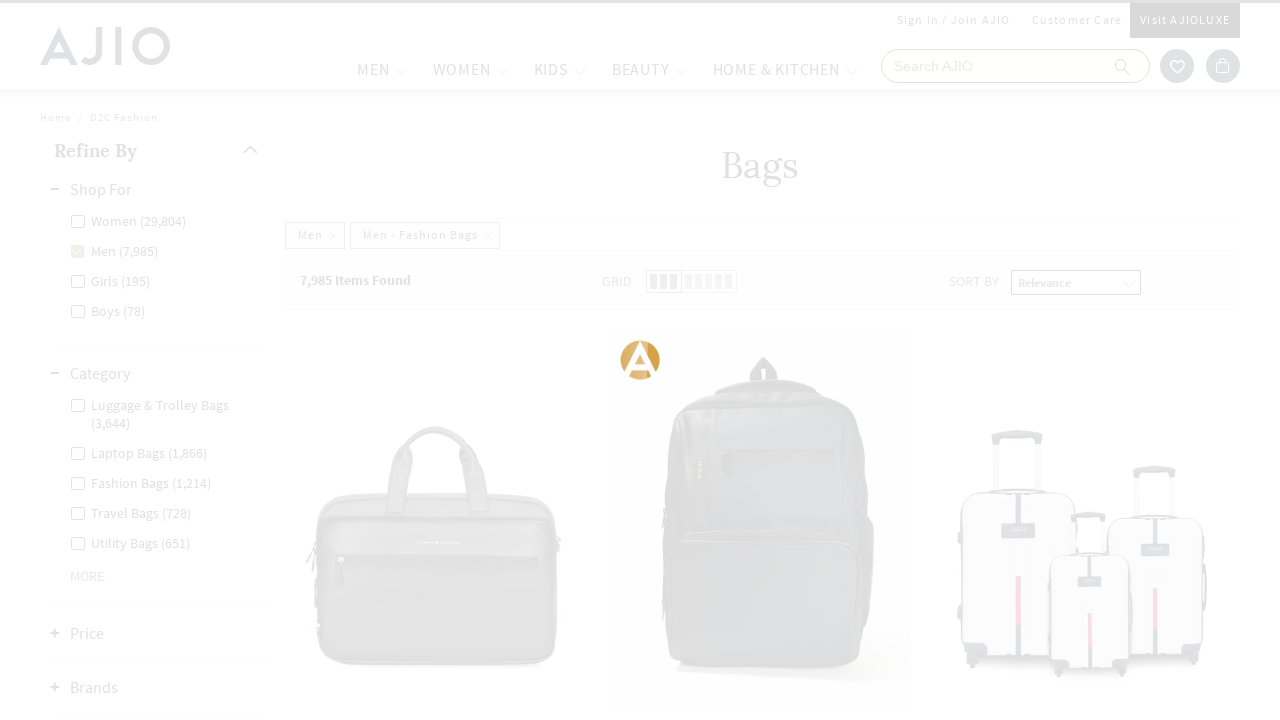

Verified brand elements are displayed in search results
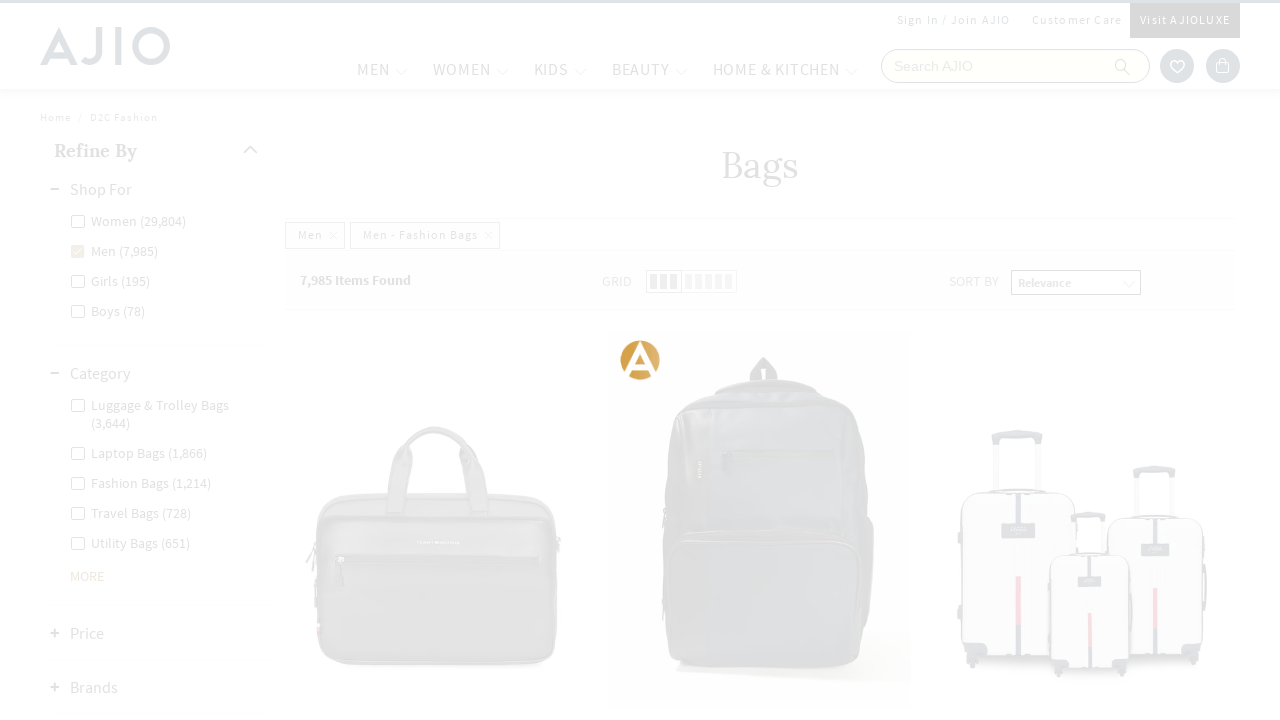

Verified bag name elements are displayed in search results
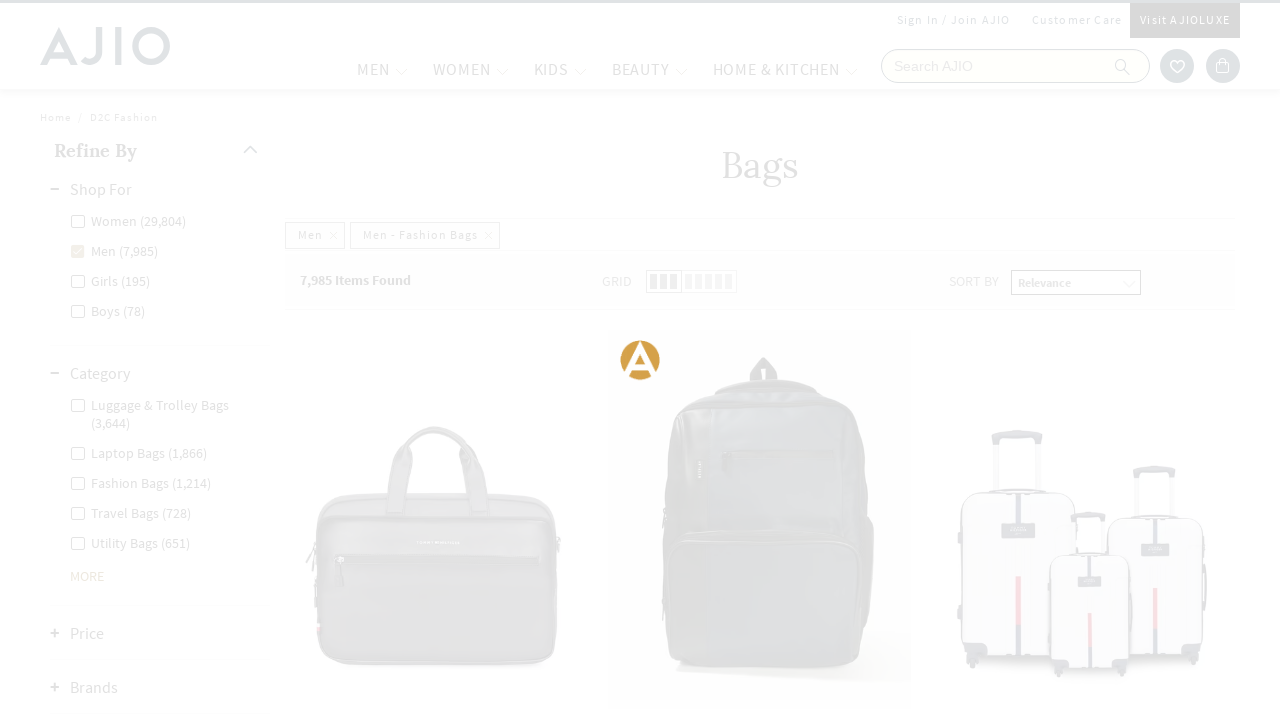

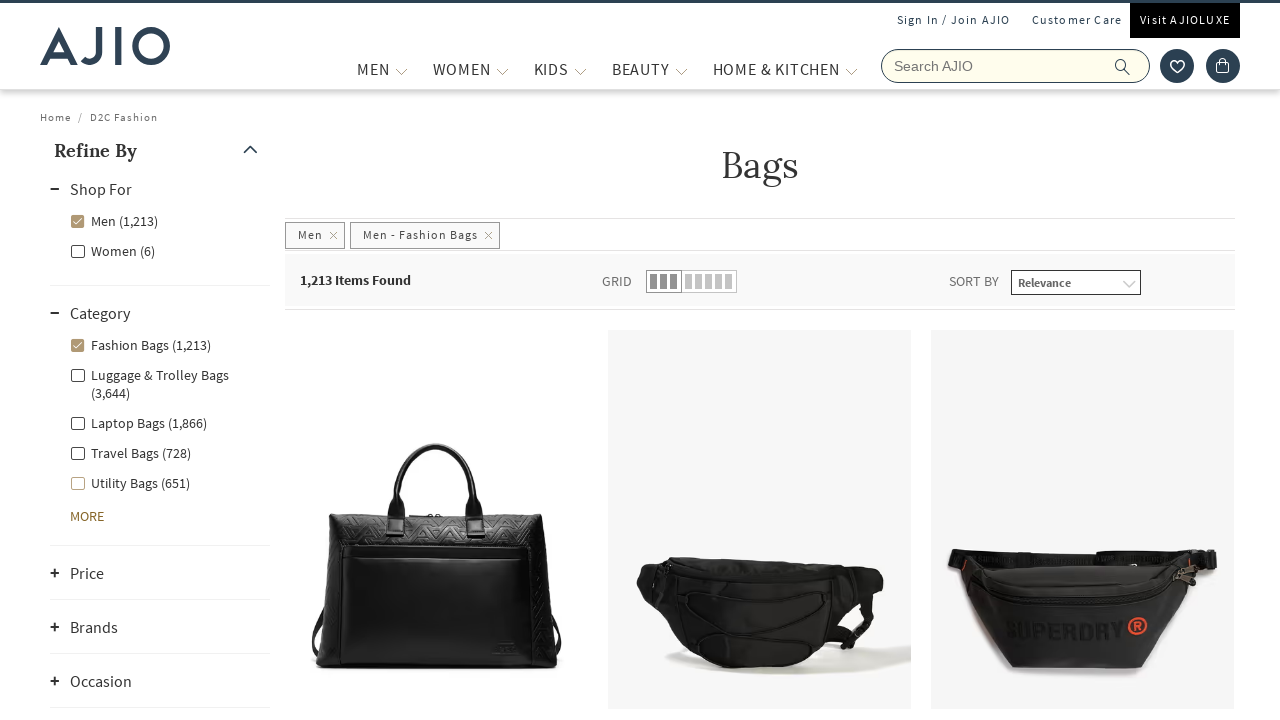